Clicks on the menu example link and verifies navigation

Starting URL: https://the-internet.herokuapp.com/shifting_content

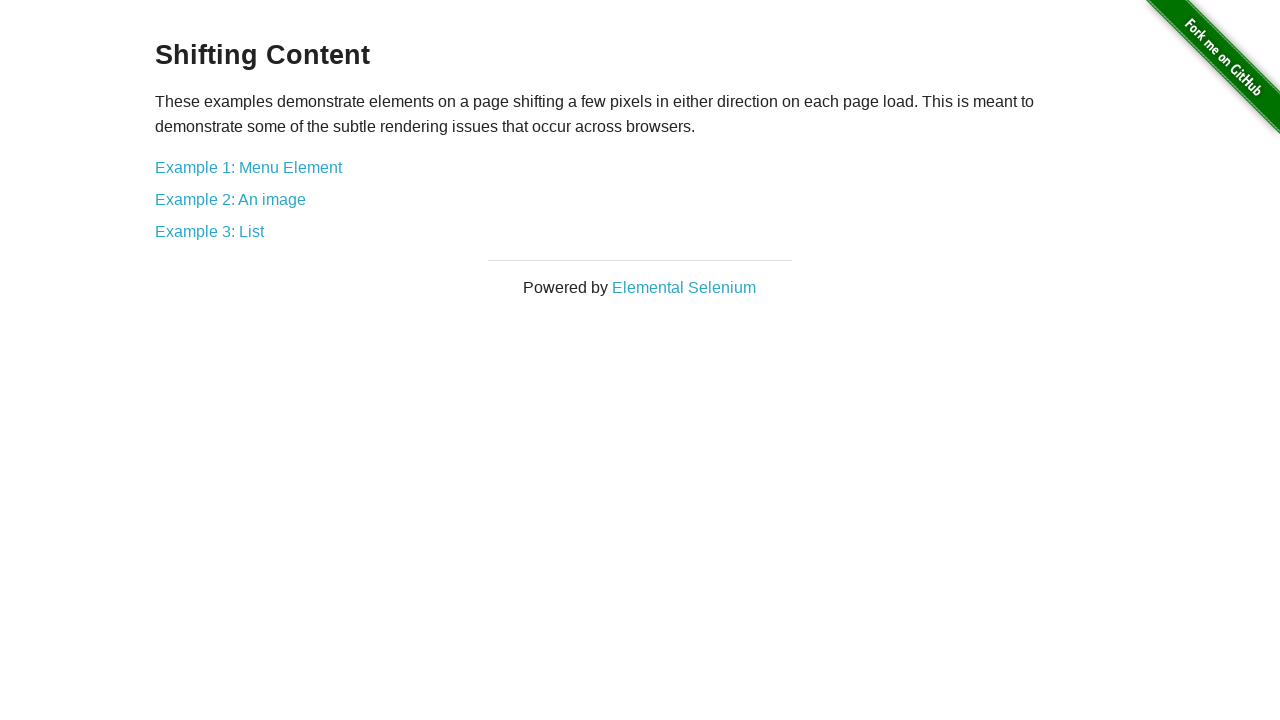

Clicked on the menu example link at (248, 167) on a[href*="menu"] >> nth=0
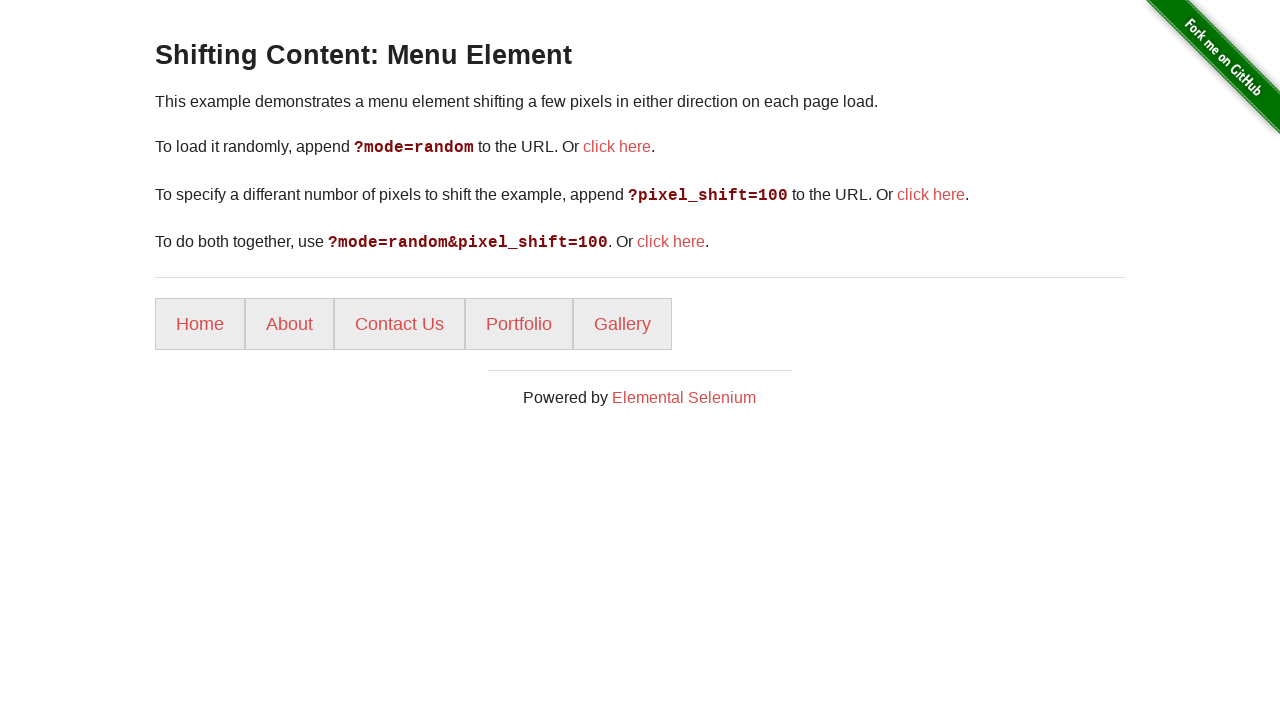

Verified navigation to menu example page - URL contains 'menu'
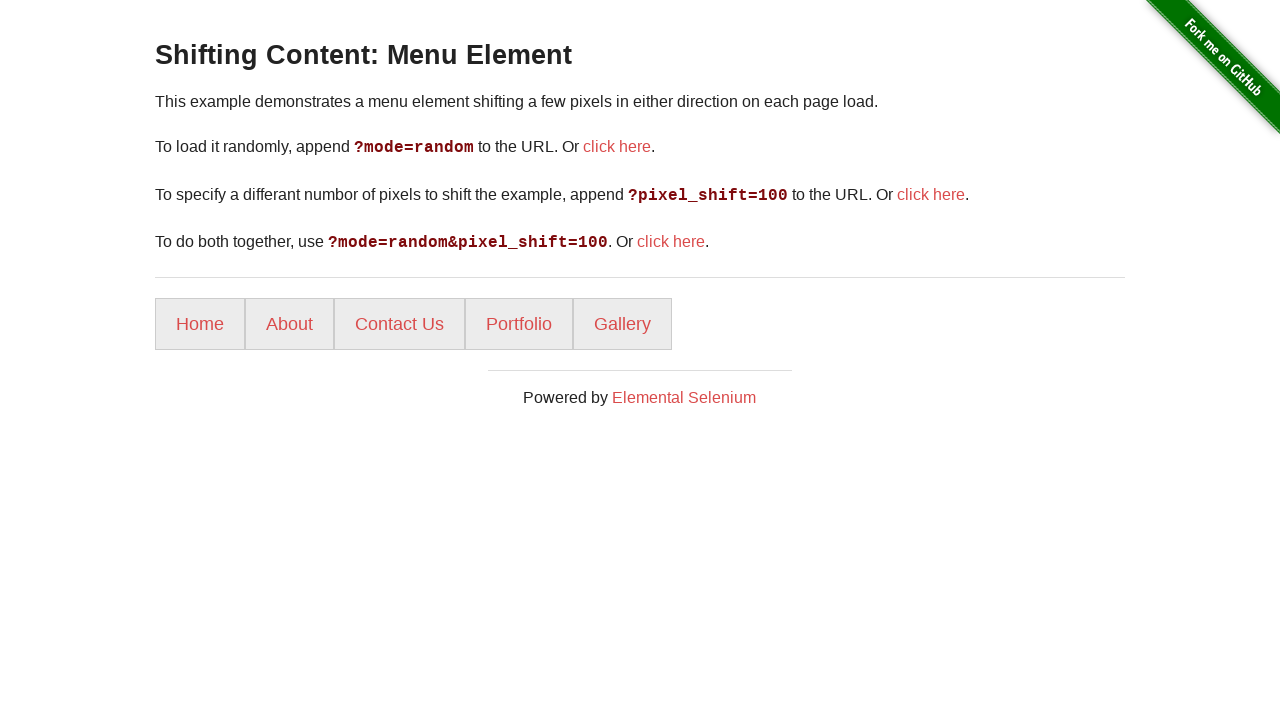

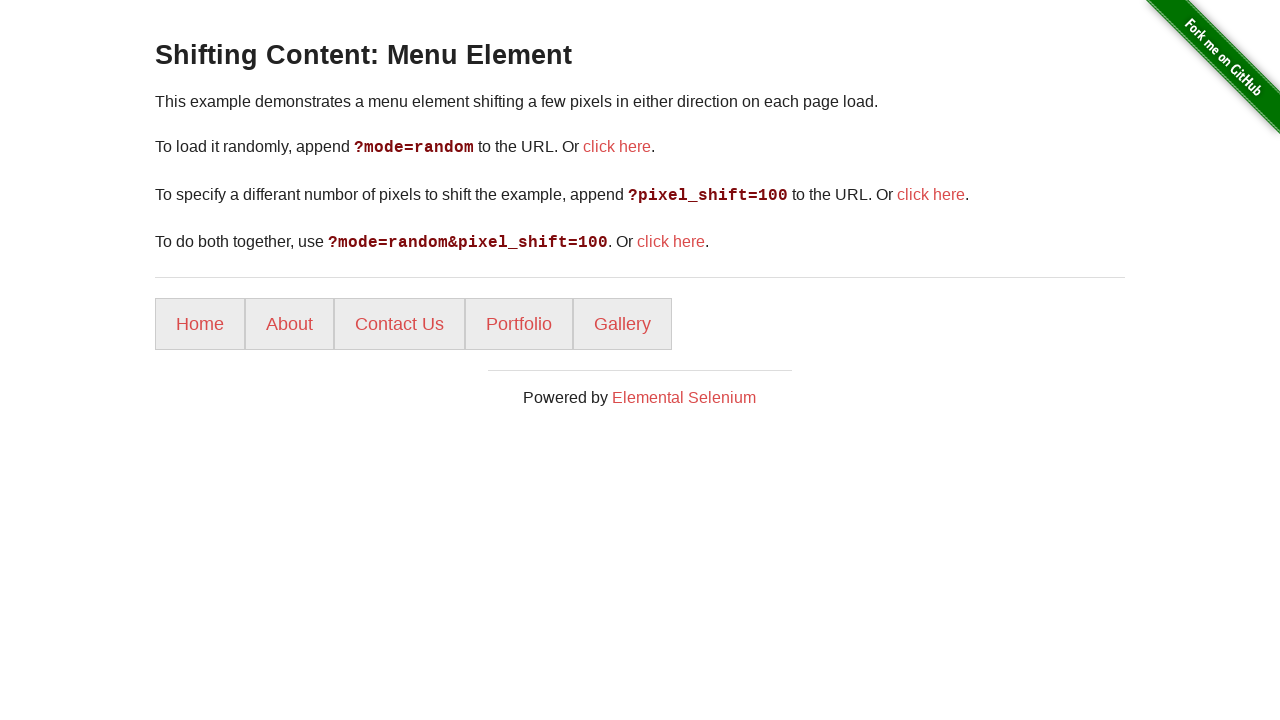